Opens a practice automation page and performs multiple scroll actions down the page to demonstrate scrolling functionality

Starting URL: https://rahulshettyacademy.com/AutomationPractice/

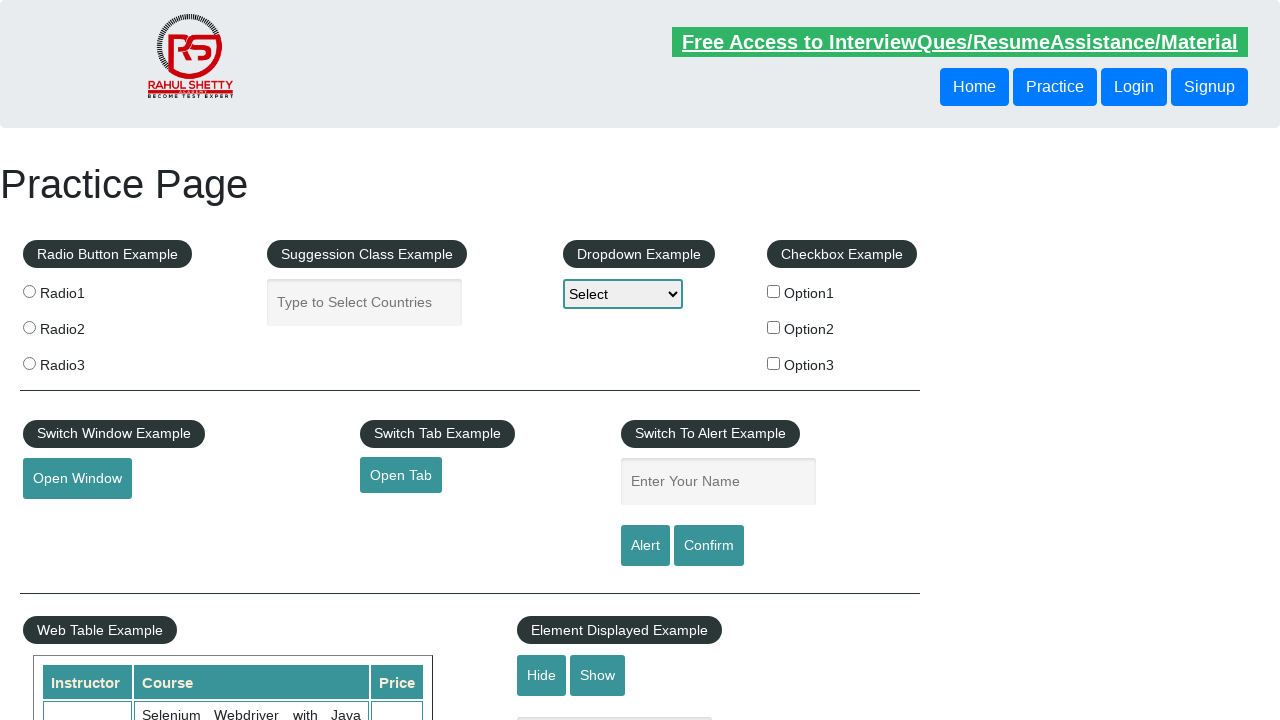

Scrolled down the page by 400 pixels (scroll iteration 1 of 5)
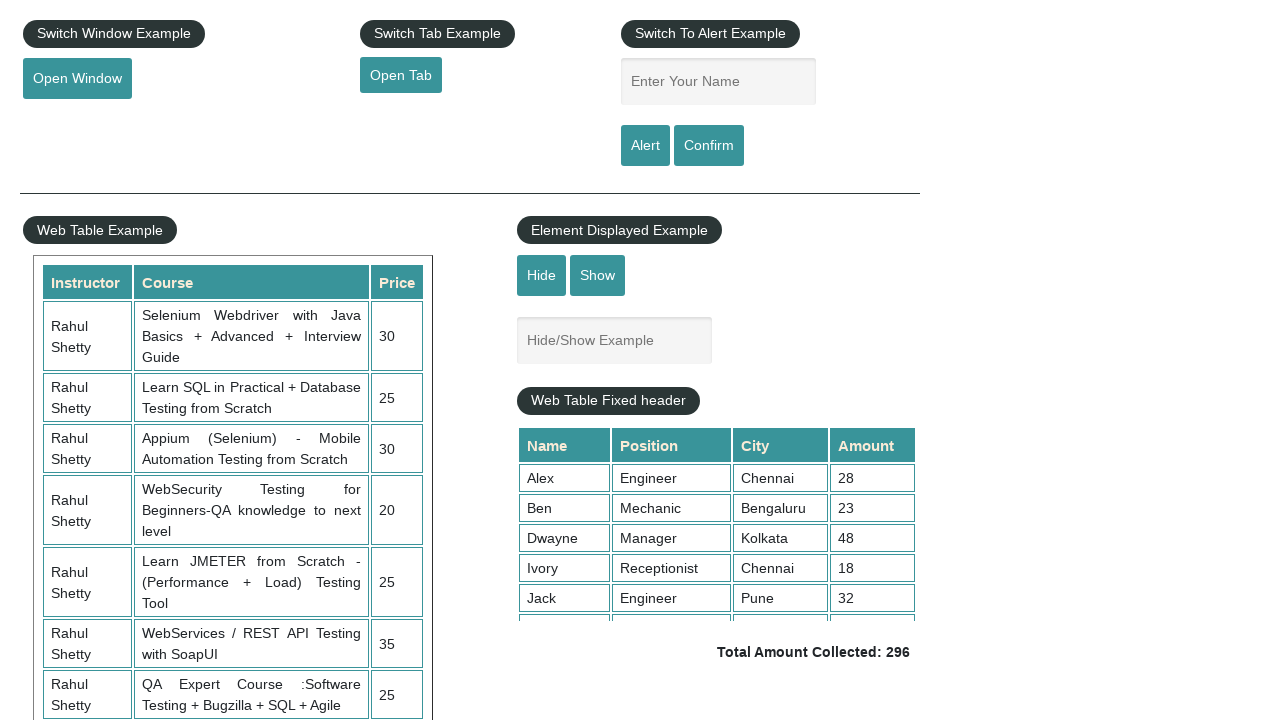

Waited 1 second after scroll iteration 1
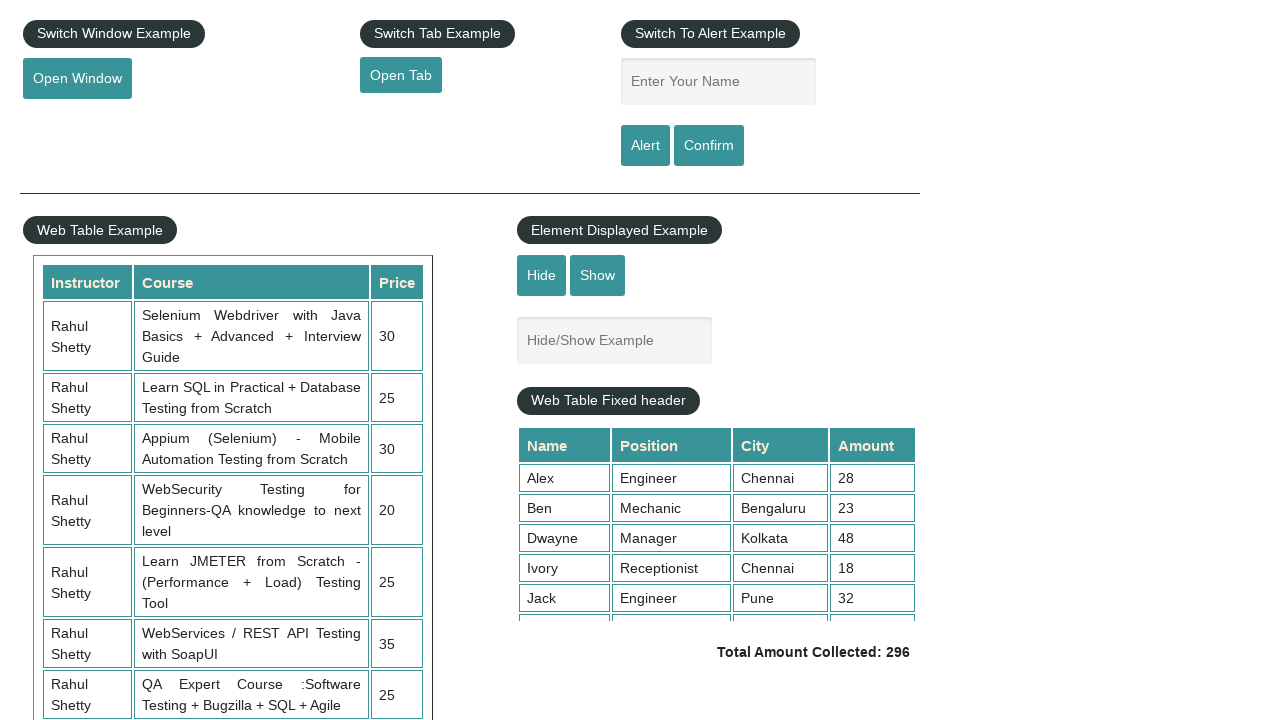

Scrolled down the page by 400 pixels (scroll iteration 2 of 5)
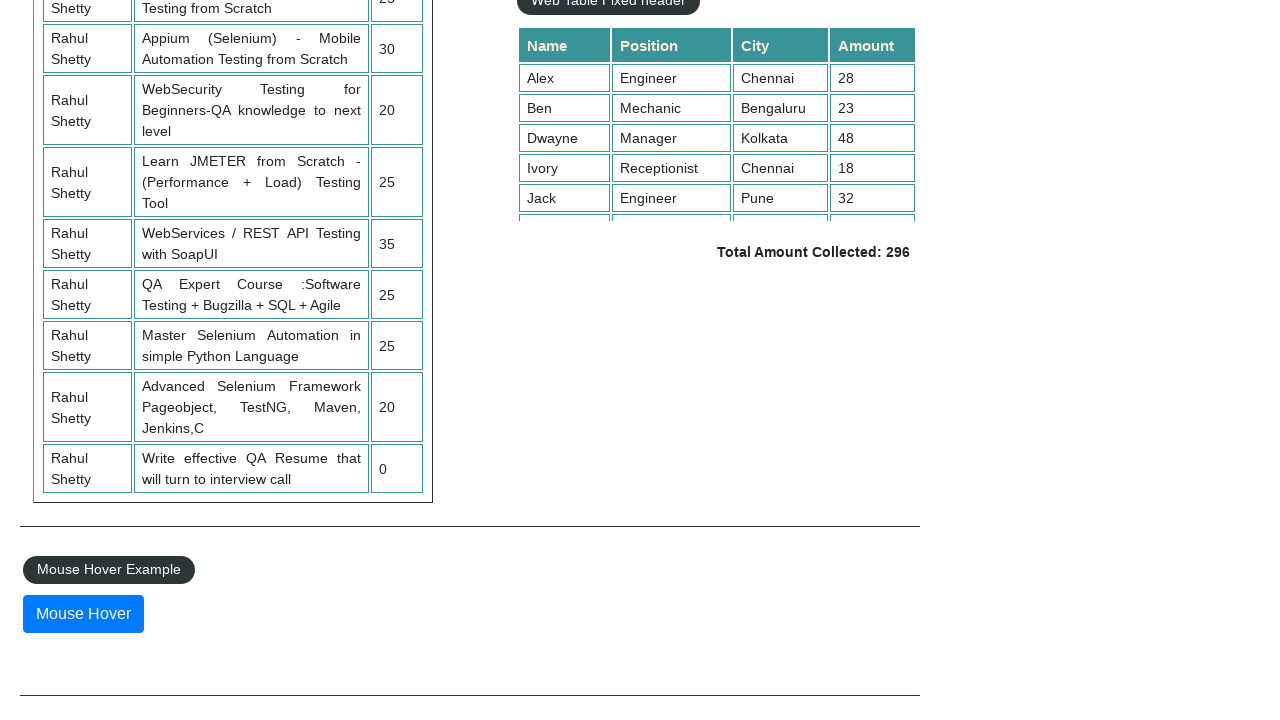

Waited 1 second after scroll iteration 2
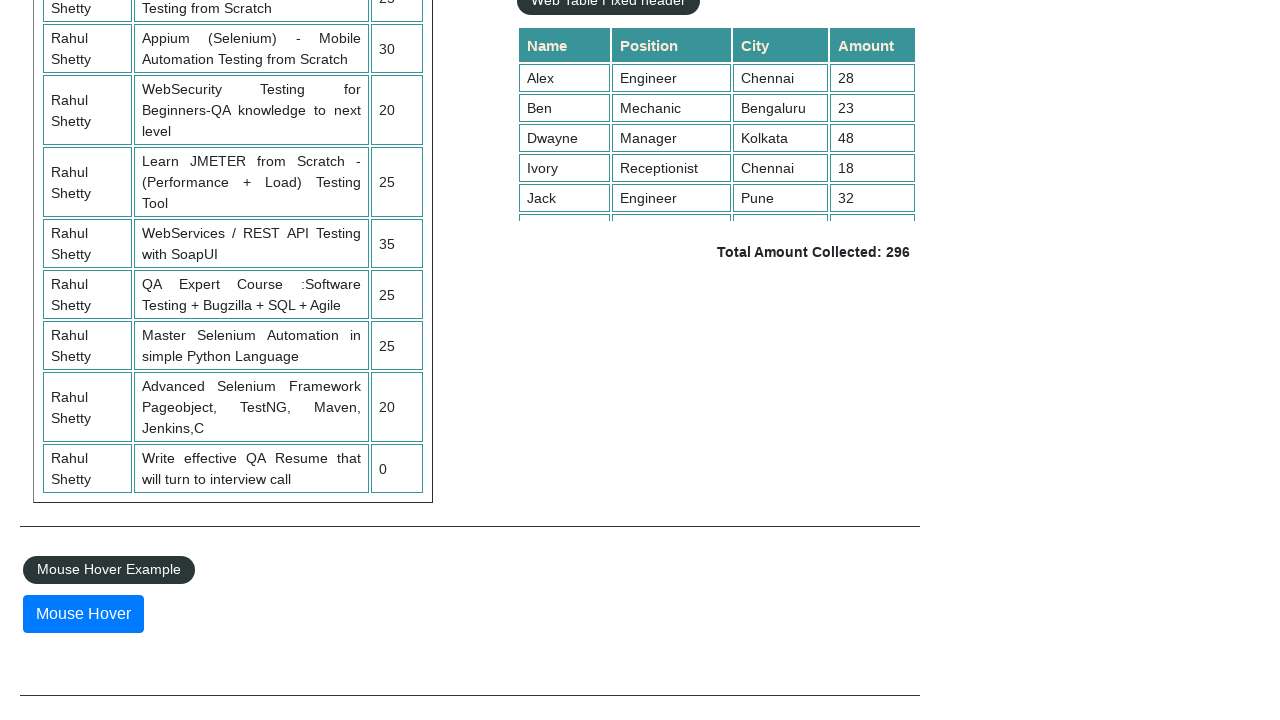

Scrolled down the page by 400 pixels (scroll iteration 3 of 5)
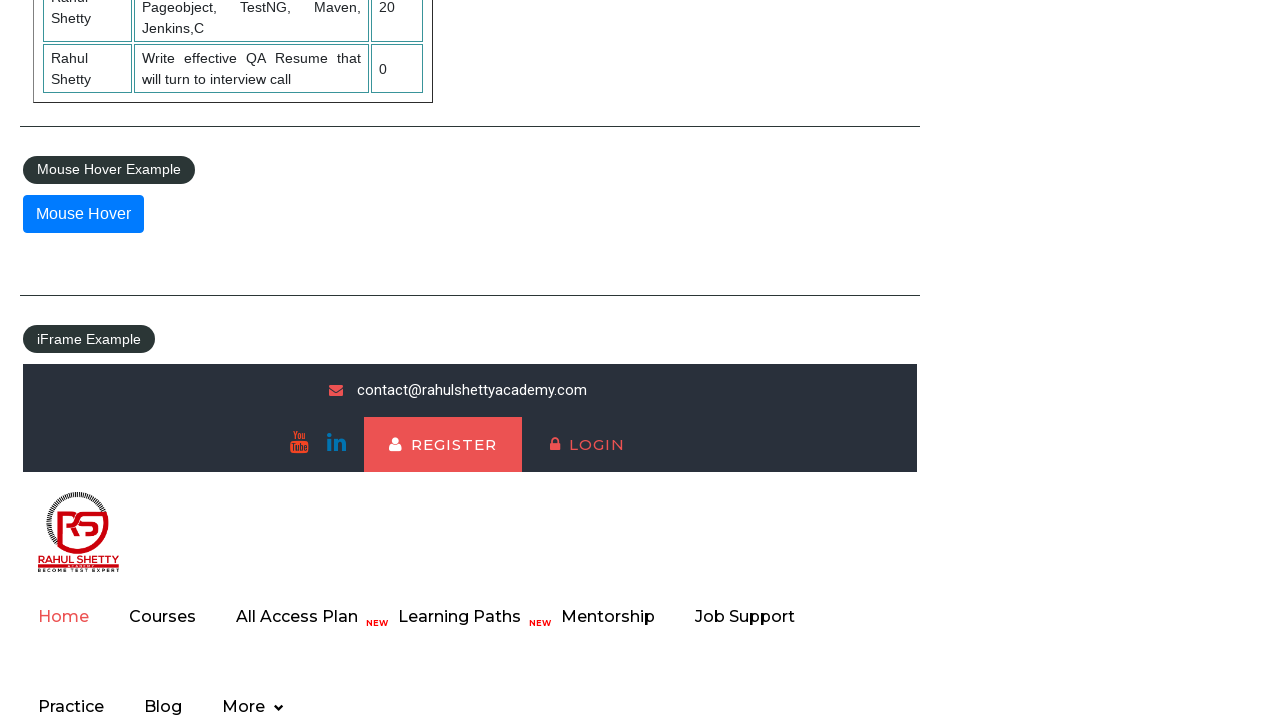

Waited 1 second after scroll iteration 3
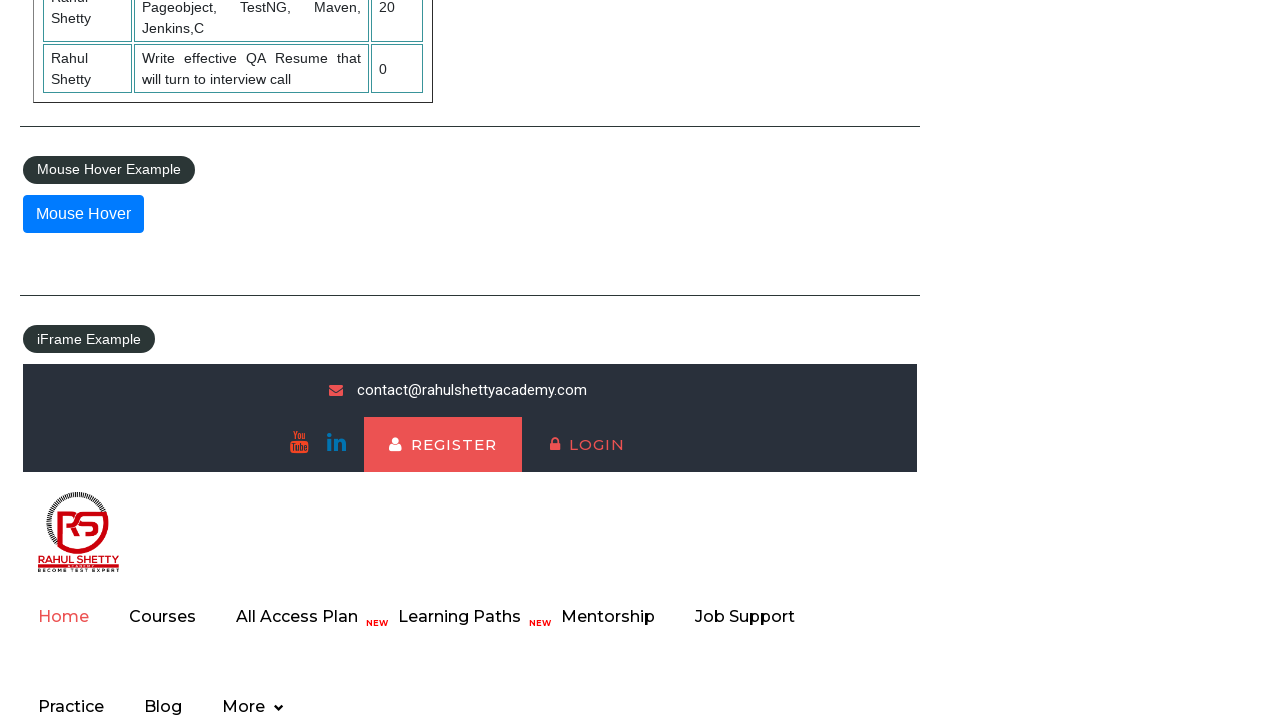

Scrolled down the page by 400 pixels (scroll iteration 4 of 5)
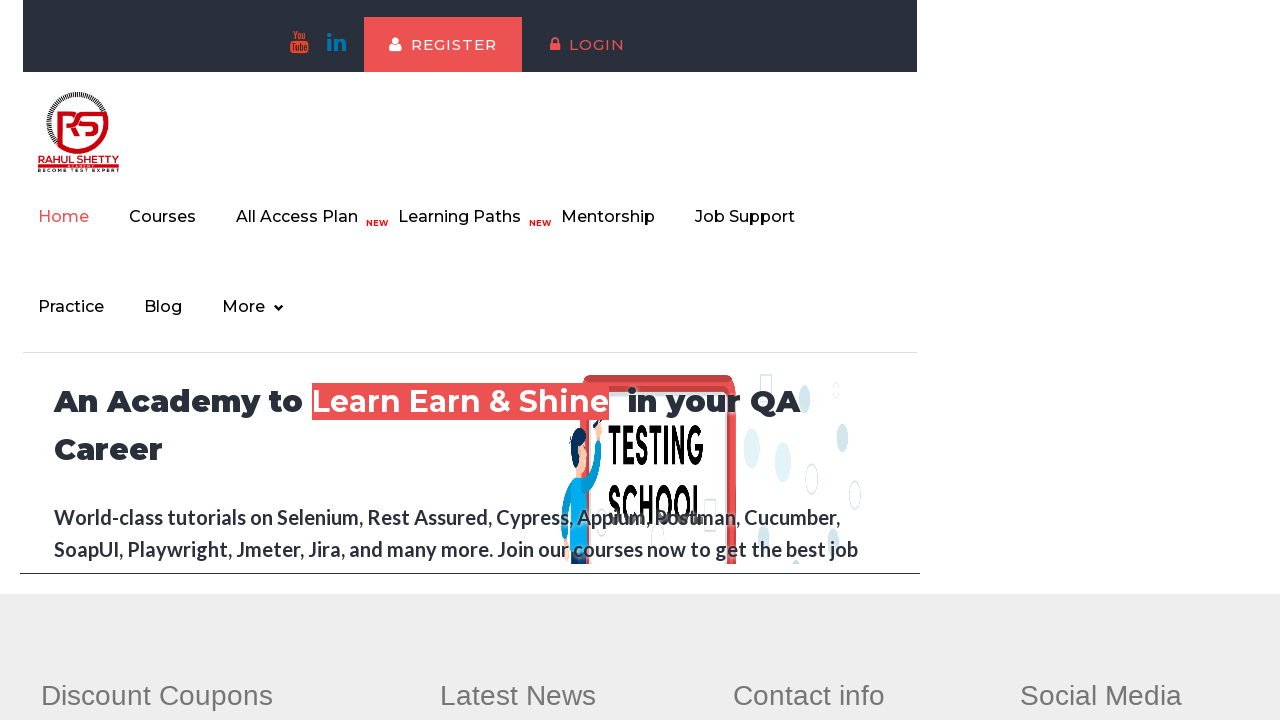

Waited 1 second after scroll iteration 4
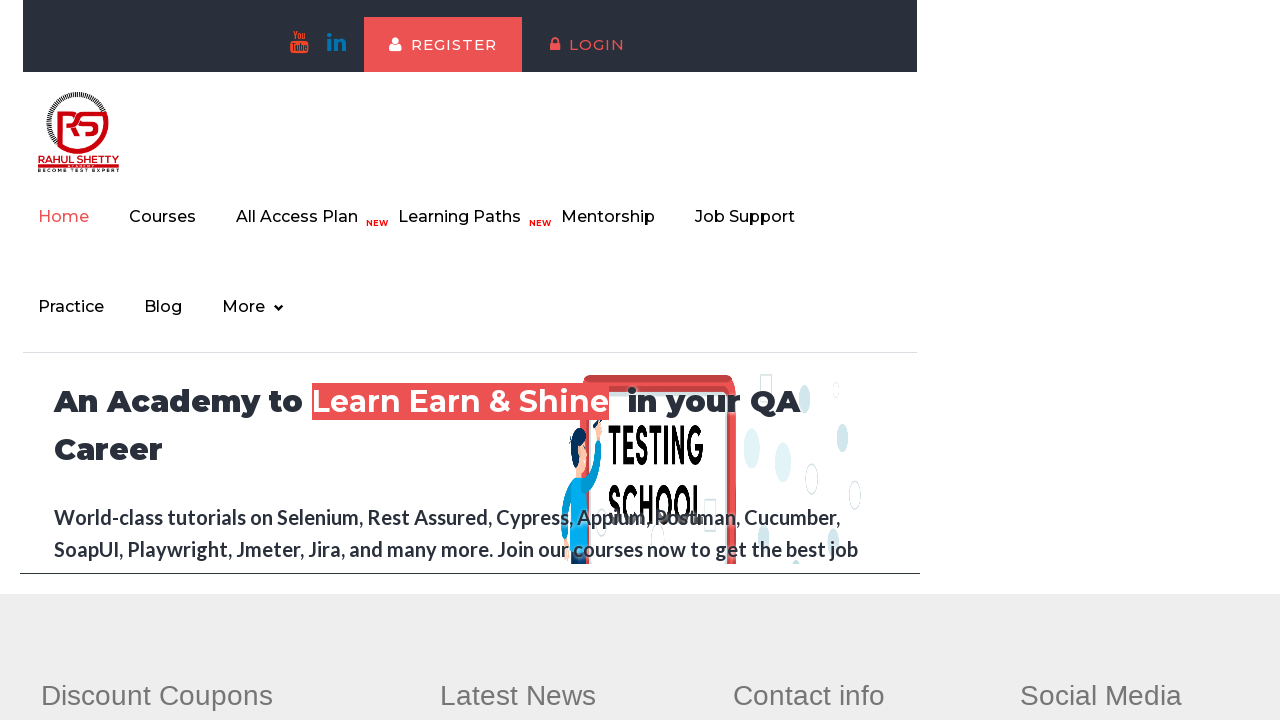

Scrolled down the page by 400 pixels (scroll iteration 5 of 5)
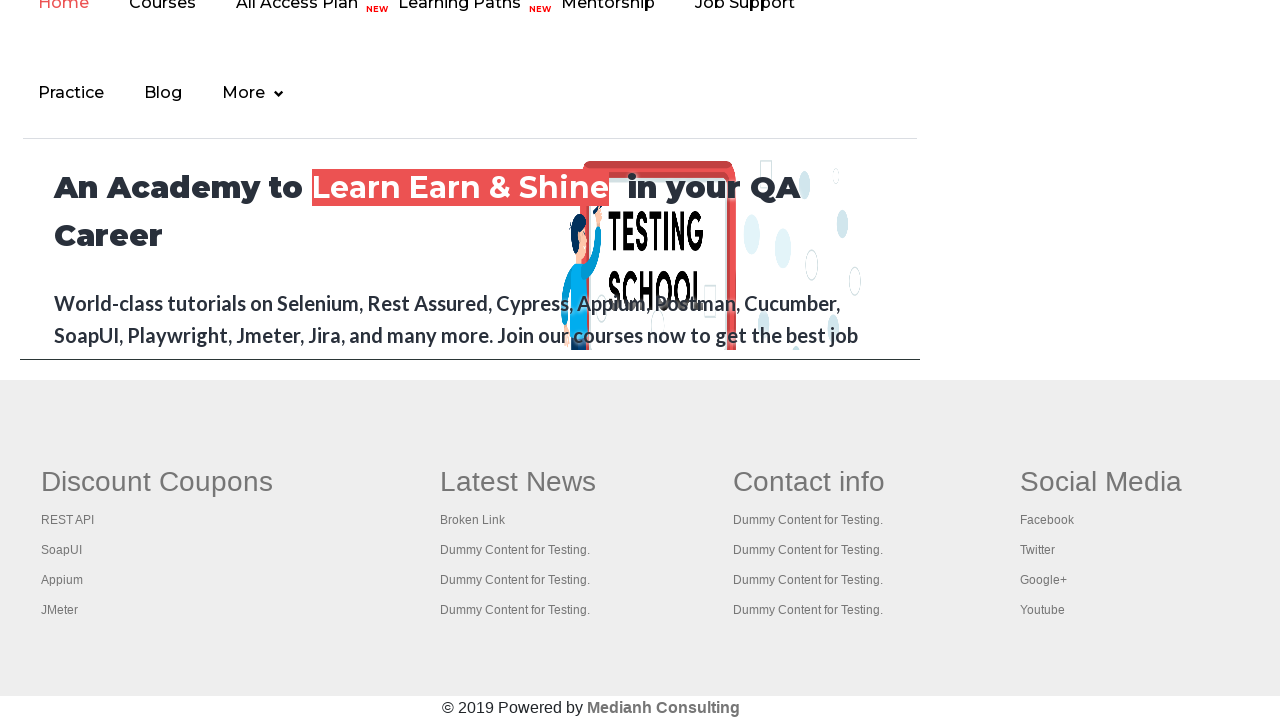

Waited 1 second after scroll iteration 5
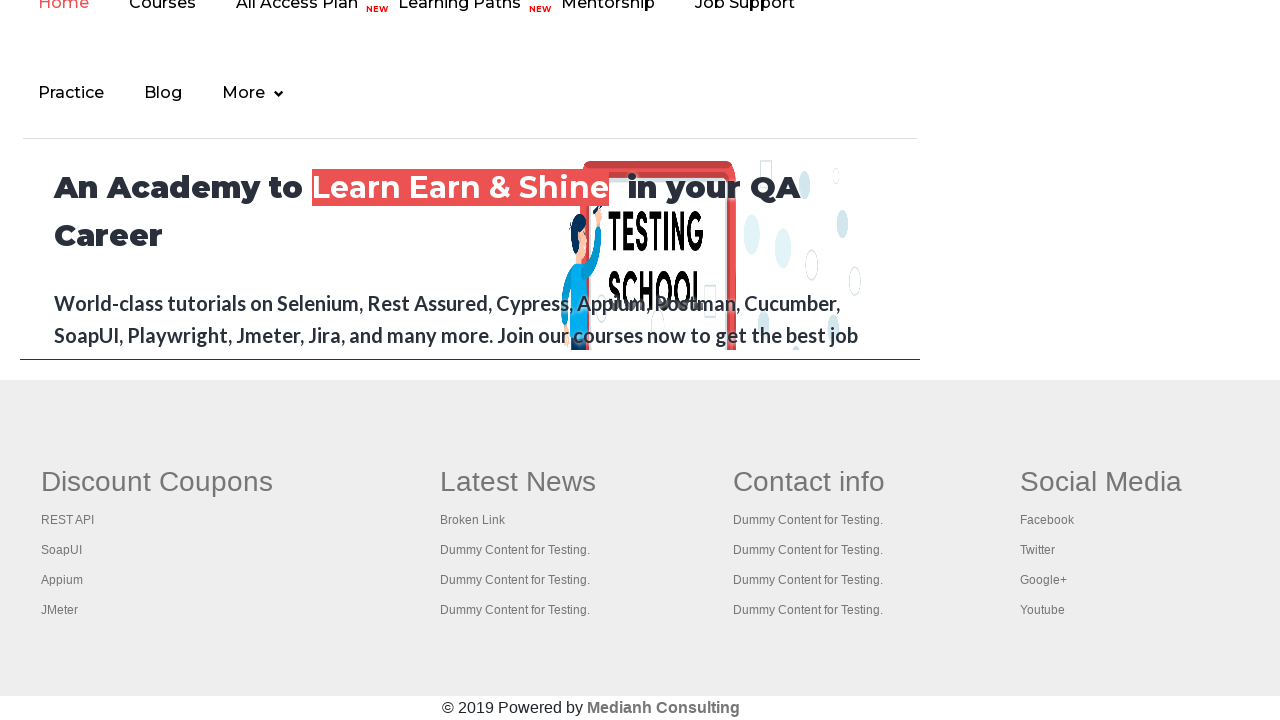

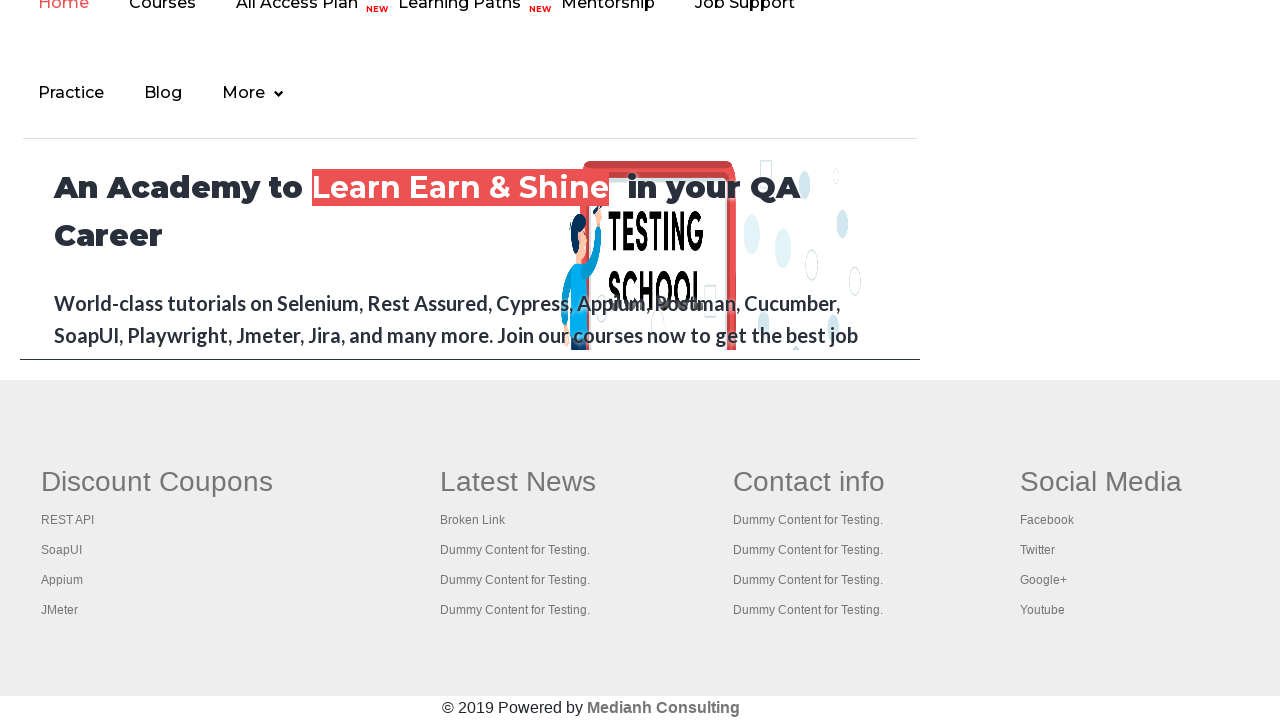